Tests iframe handling by switching to a frame and filling a text input field

Starting URL: https://ui.vision/demo/webtest/frames/

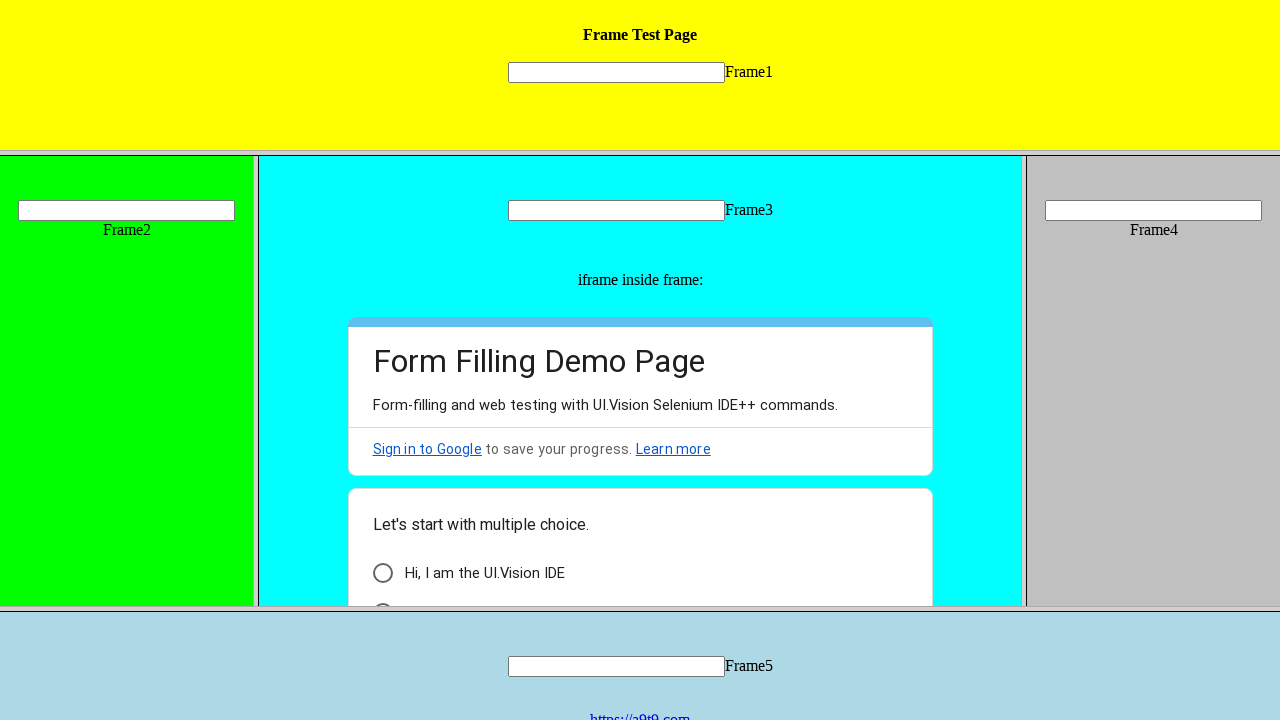

Navigated to frames demo page
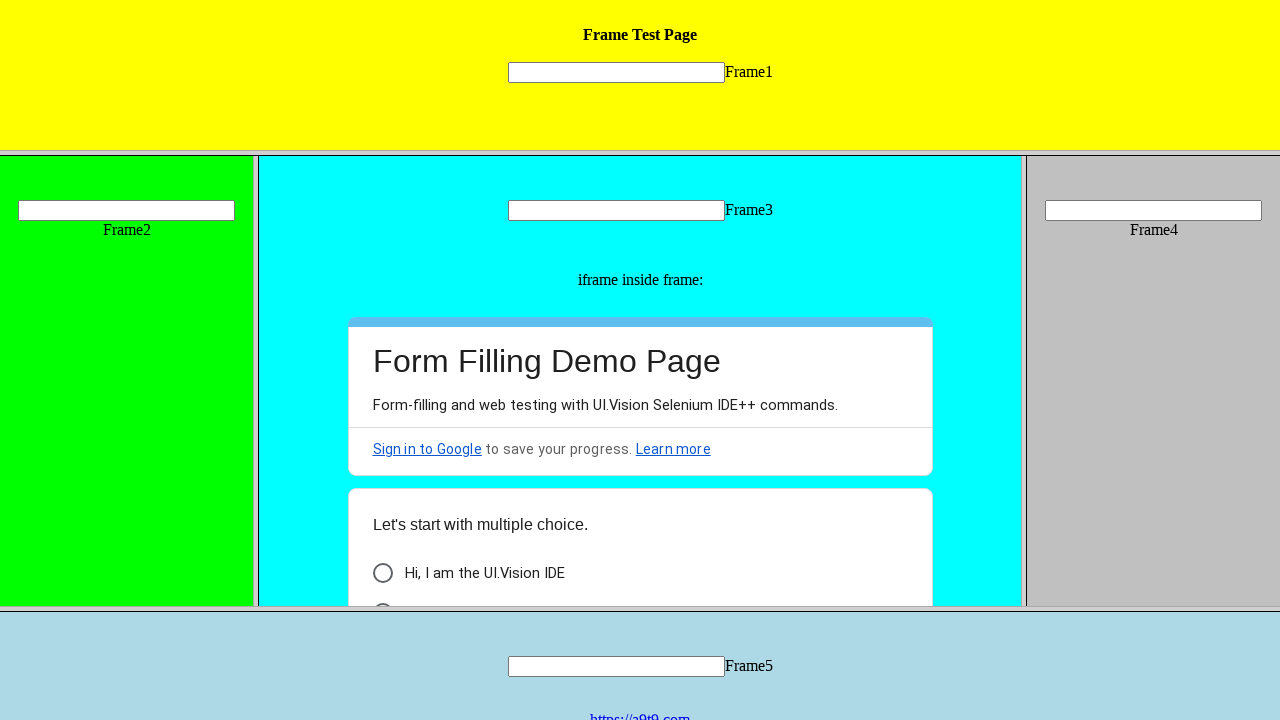

Located frame 1 with src='frame_1.html'
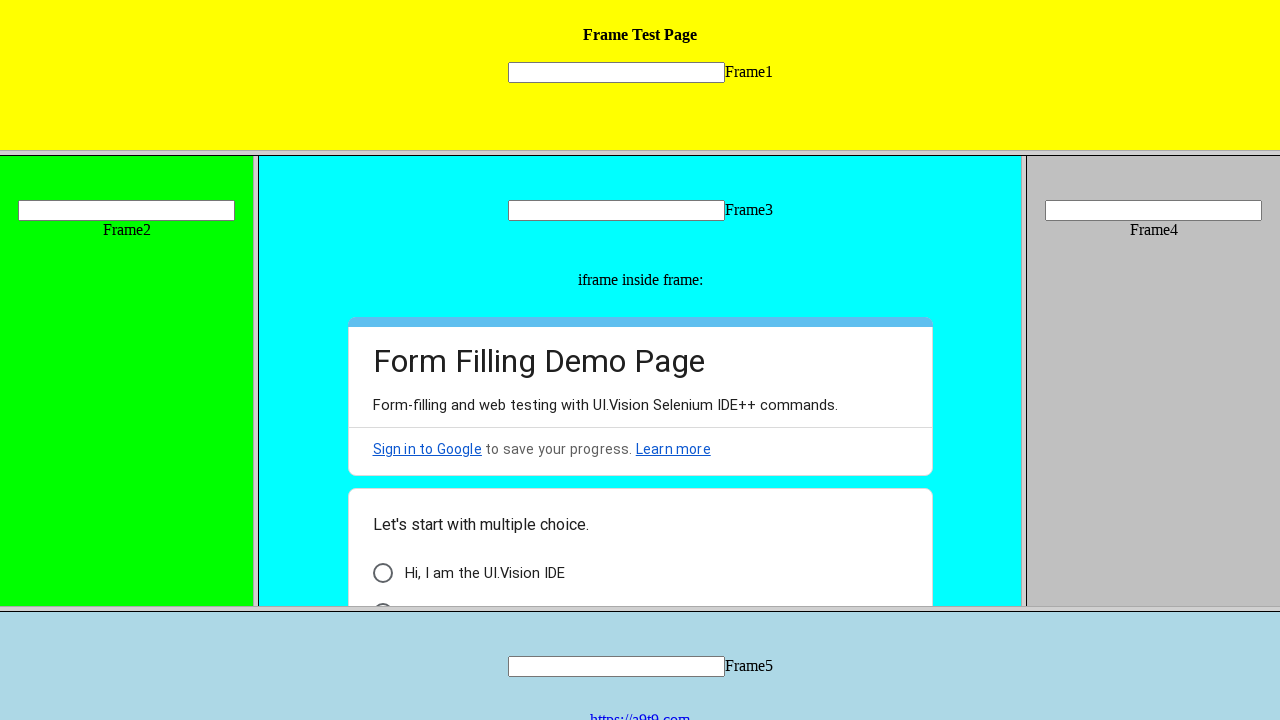

Filled text input field in frame 1 with 'welcome' on frame[src='frame_1.html'] >> internal:control=enter-frame >> input[name='mytext1
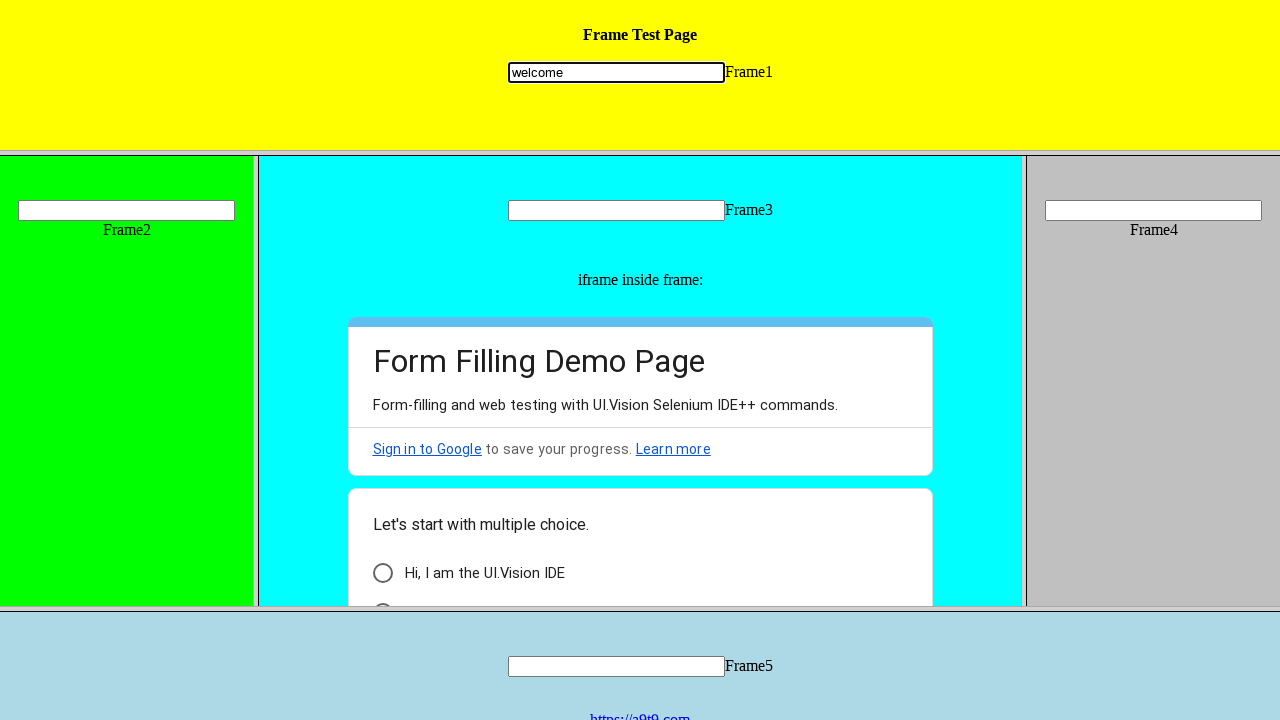

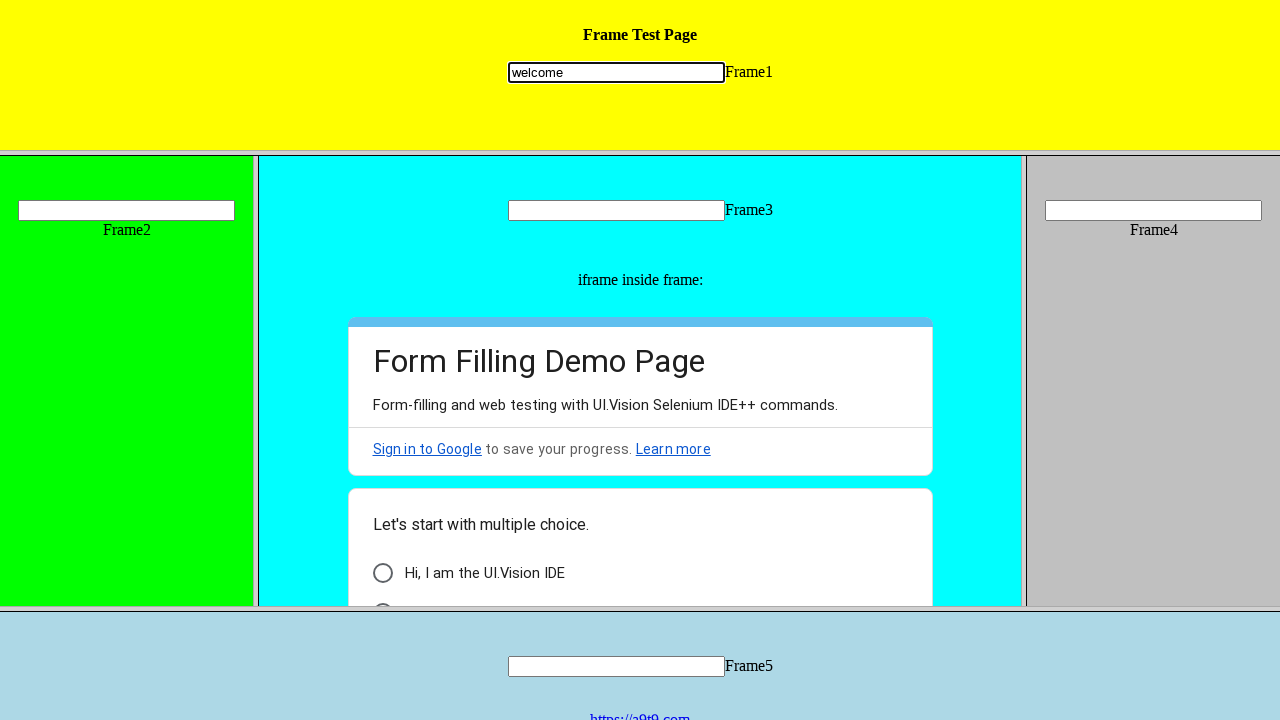